Tests JavaScript alert handling by clicking a button that triggers an alert, accepting the alert, and verifying the result message is displayed correctly on the page.

Starting URL: http://the-internet.herokuapp.com/javascript_alerts

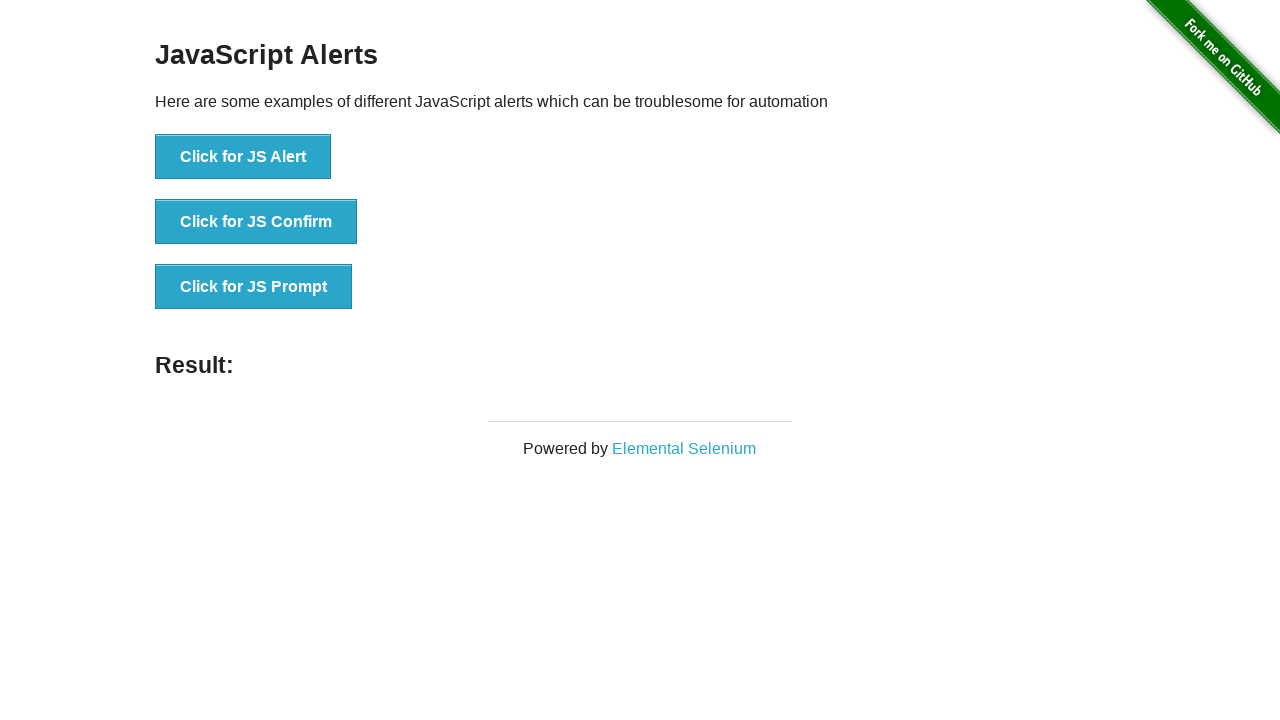

Clicked the first button to trigger JavaScript alert at (243, 157) on ul > li:nth-child(1) > button
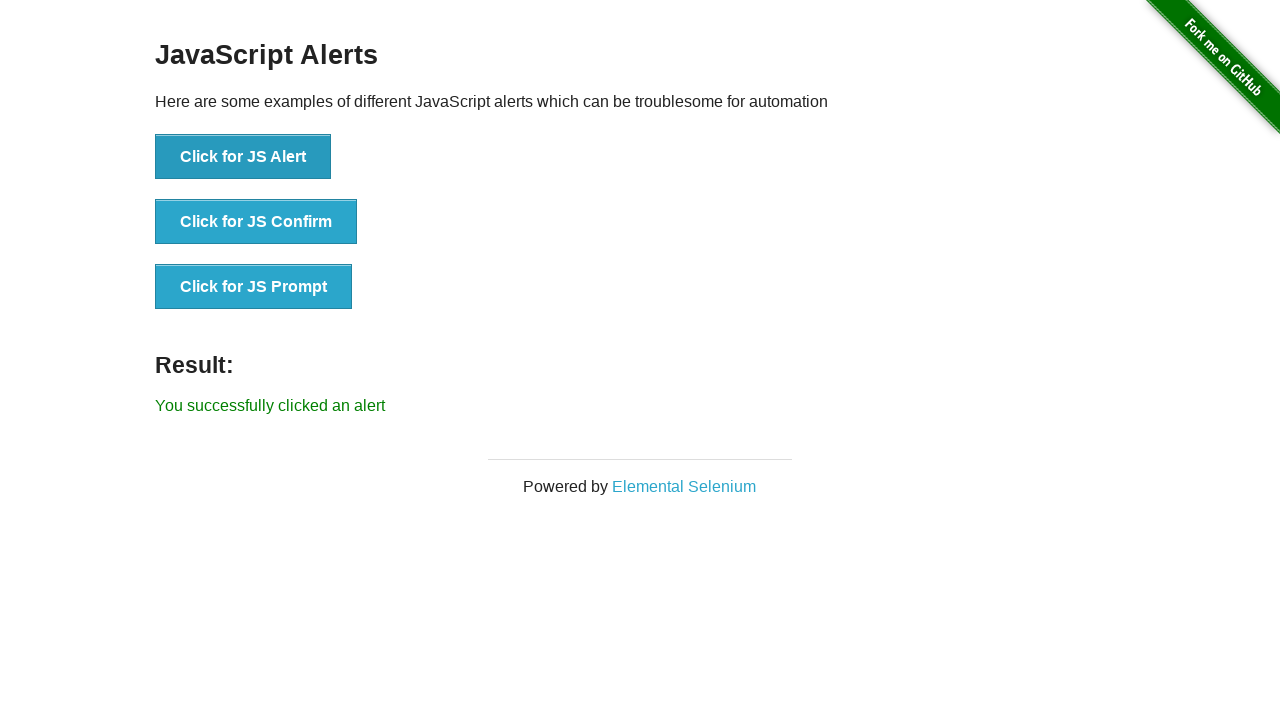

Set up dialog handler to accept alerts
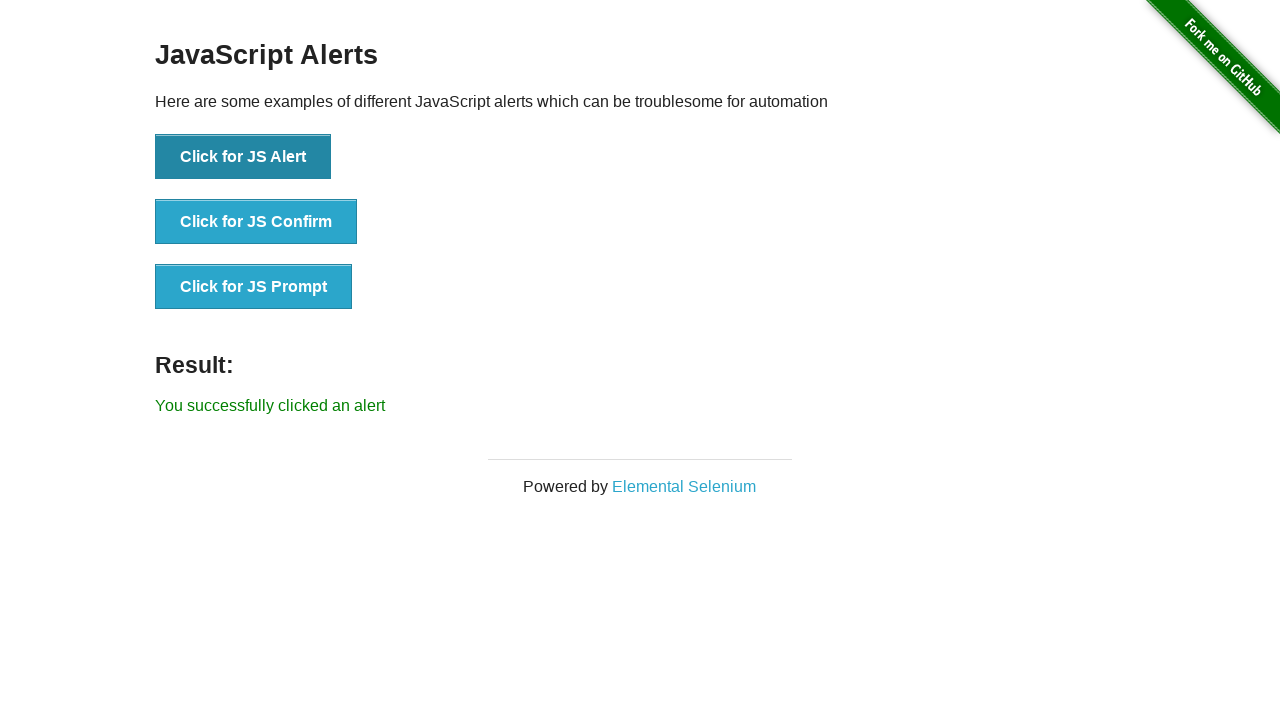

Clicked the first button again to trigger alert with handler active at (243, 157) on ul > li:nth-child(1) > button
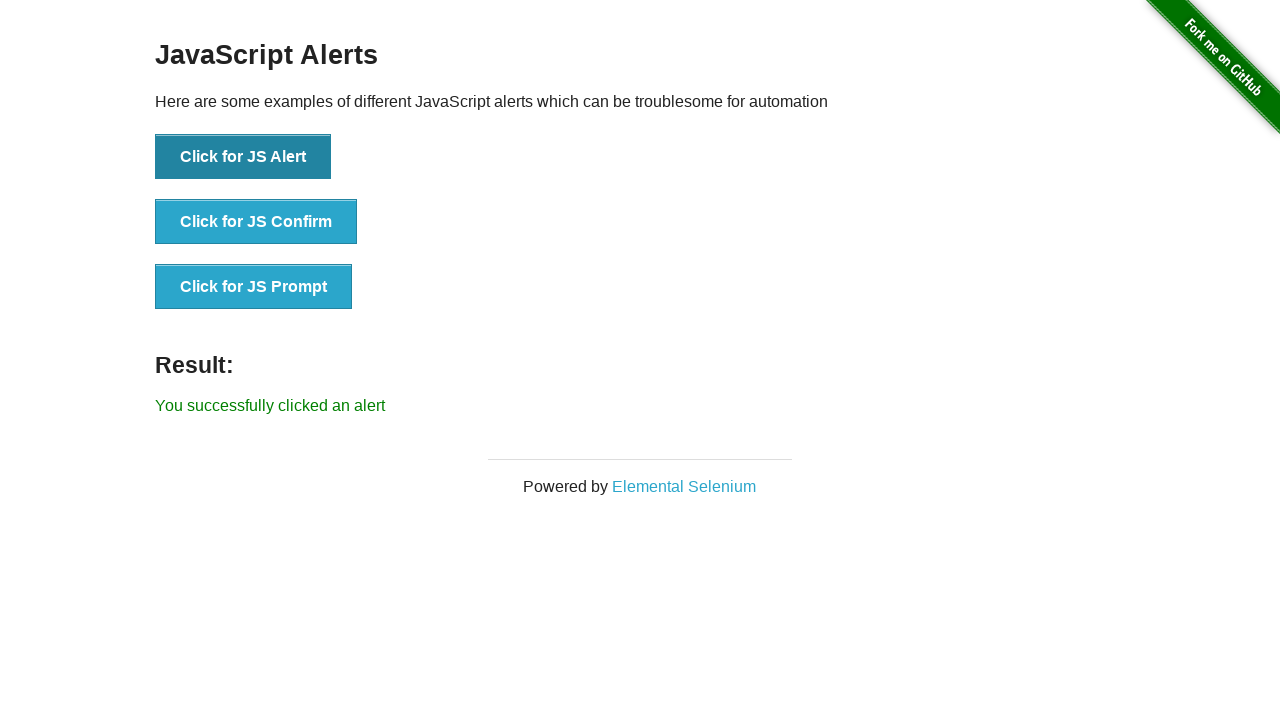

Result element loaded after alert acceptance
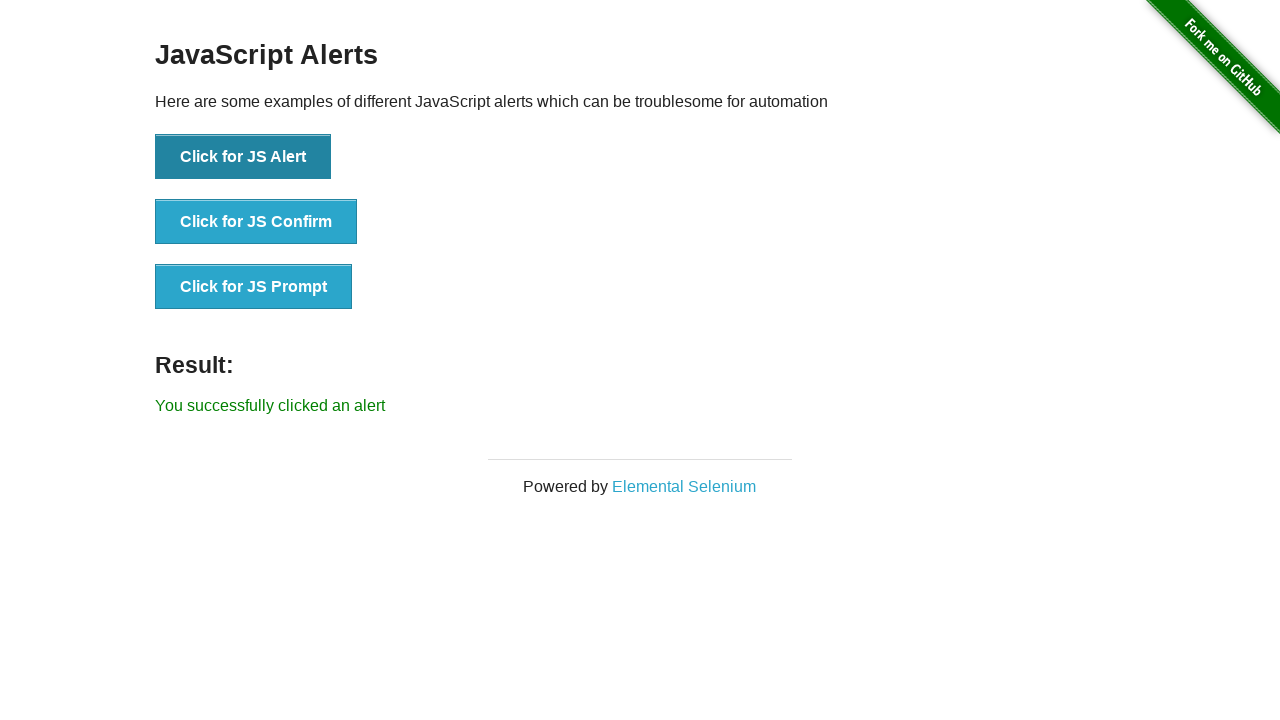

Retrieved result text from page
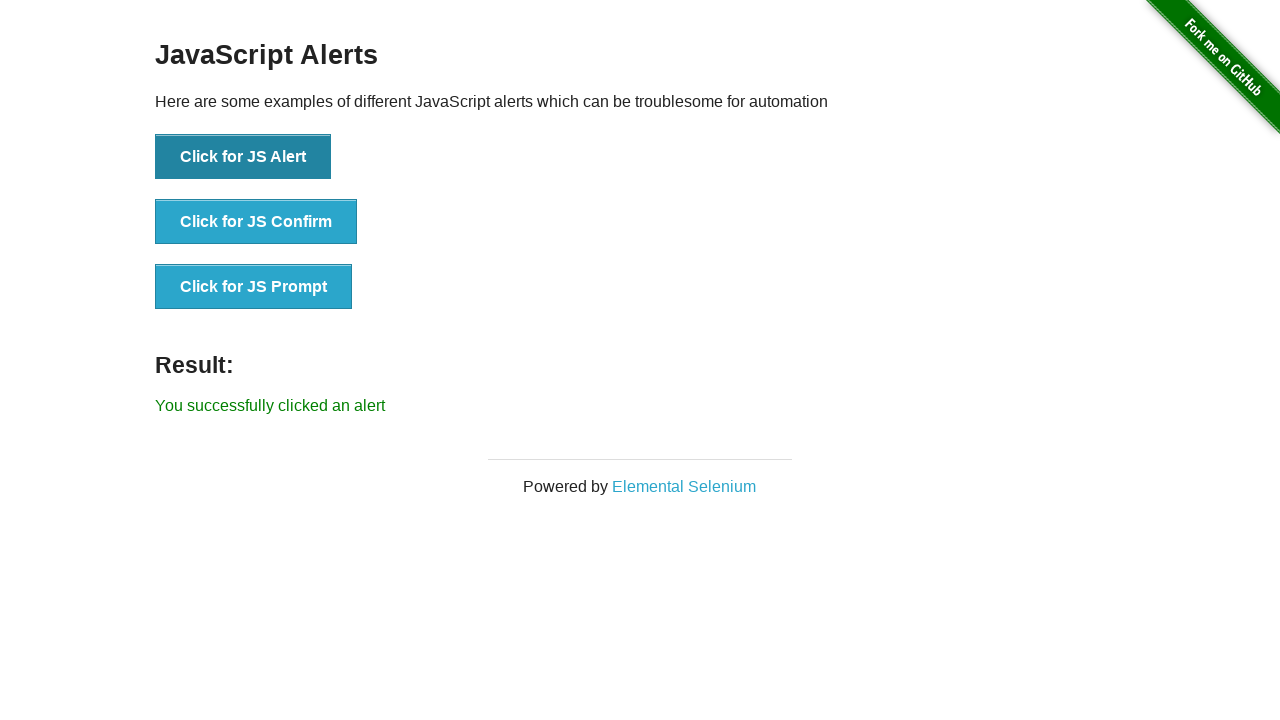

Verified result message displays 'You successfully clicked an alert'
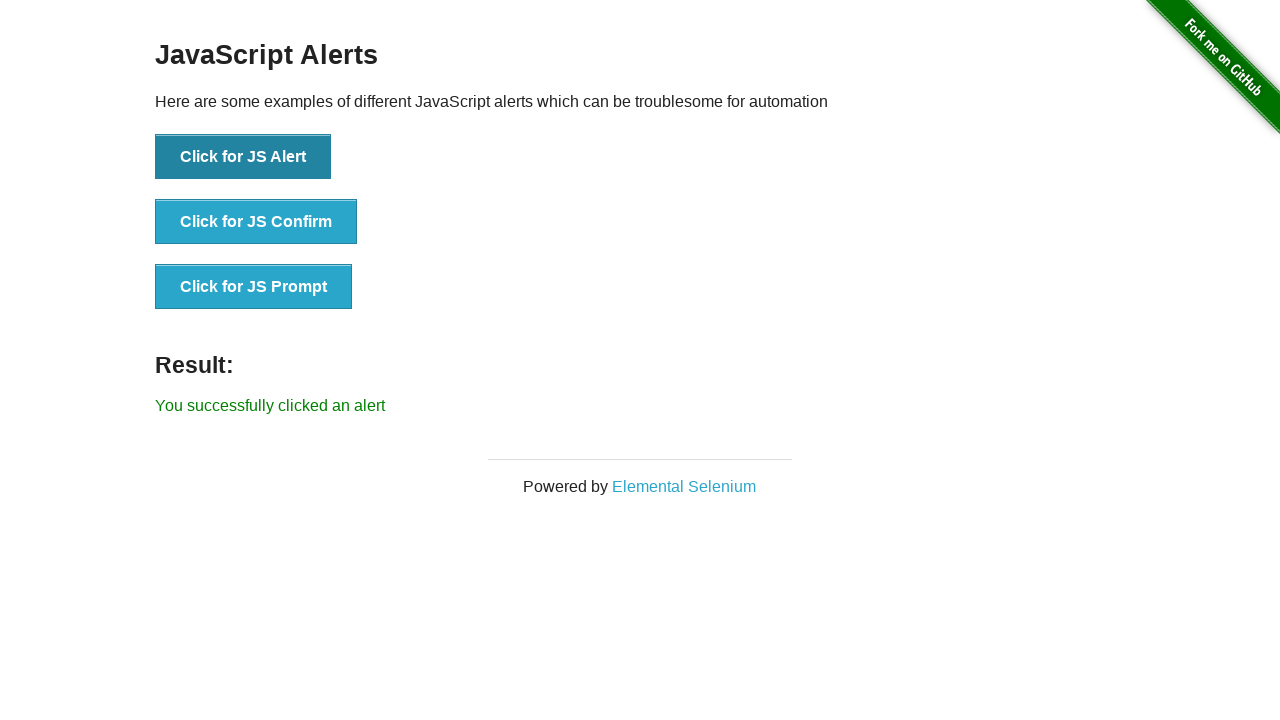

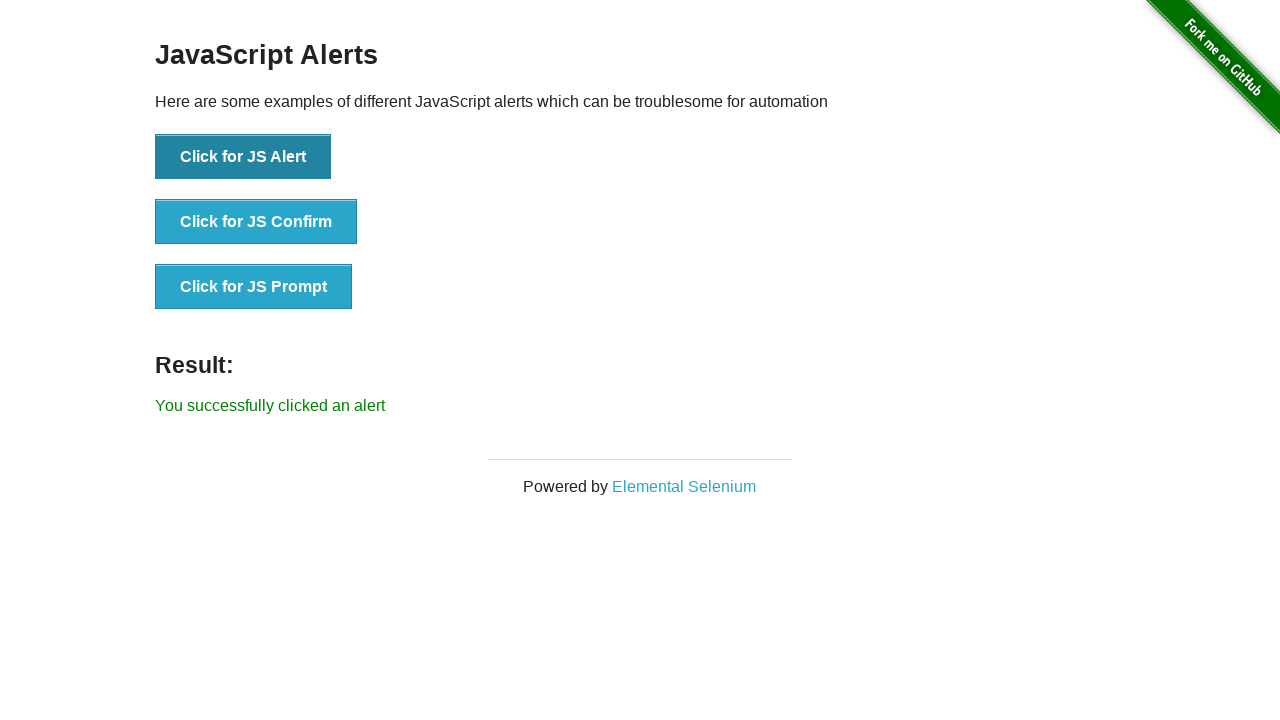